Tests basic navigation by visiting the training support homepage and clicking on the about link to navigate to the about page

Starting URL: https://v1.training-support.net

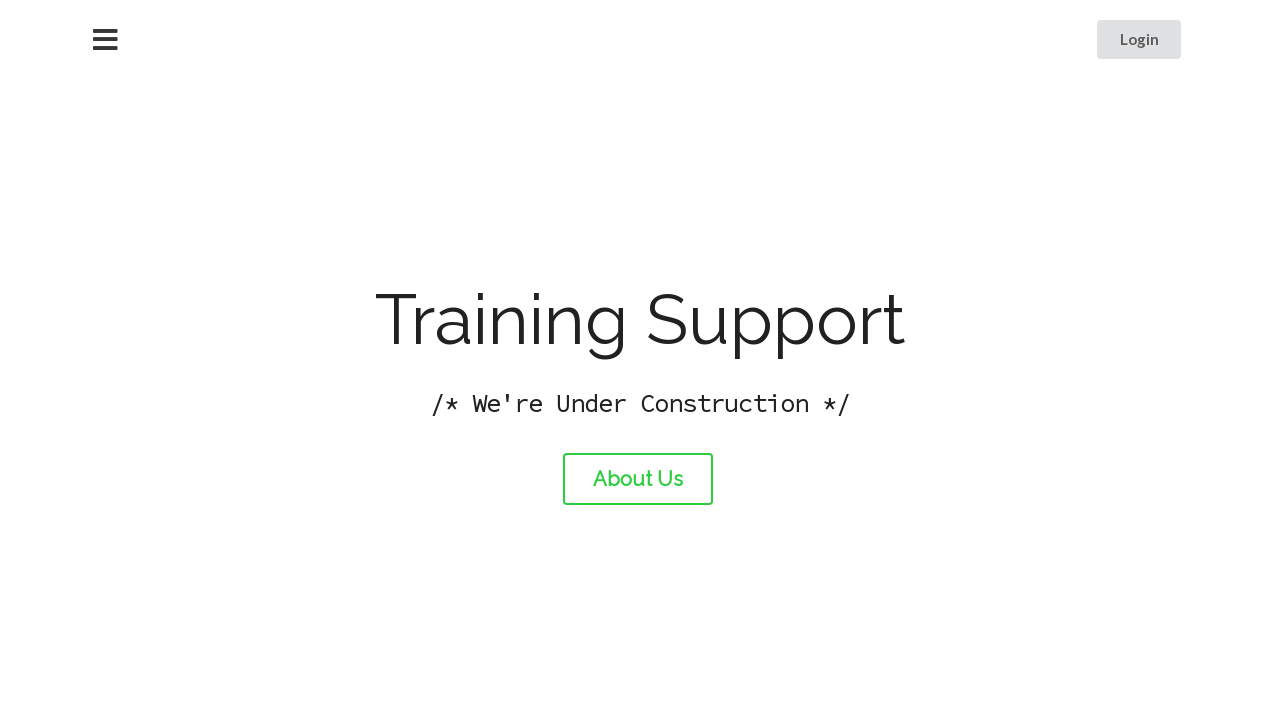

Navigated to Training Support homepage
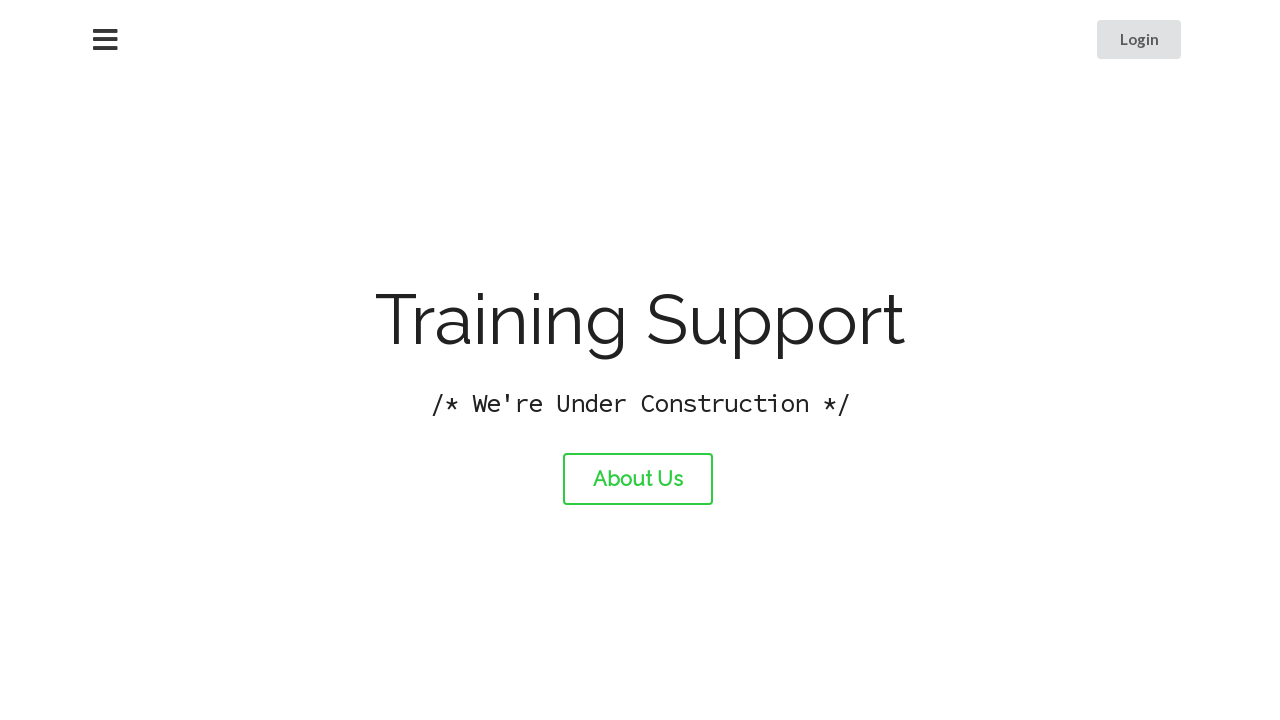

Clicked on the about link at (638, 479) on #about-link
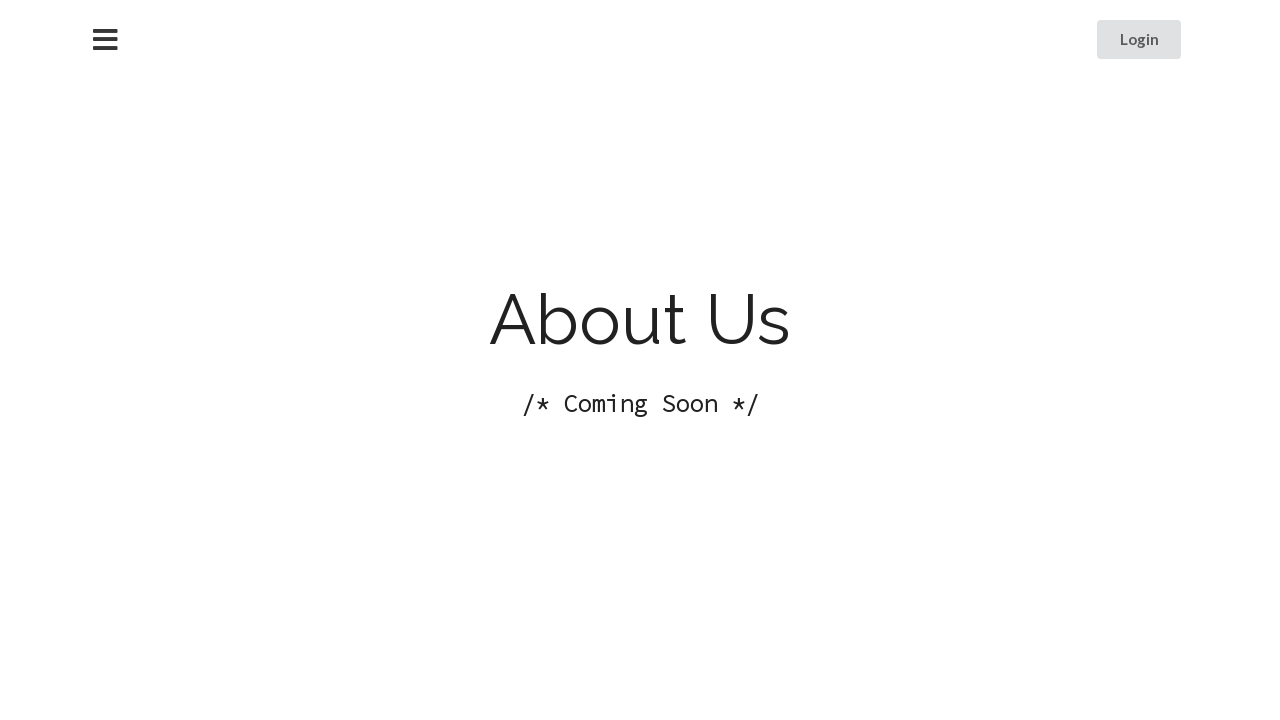

About page finished loading
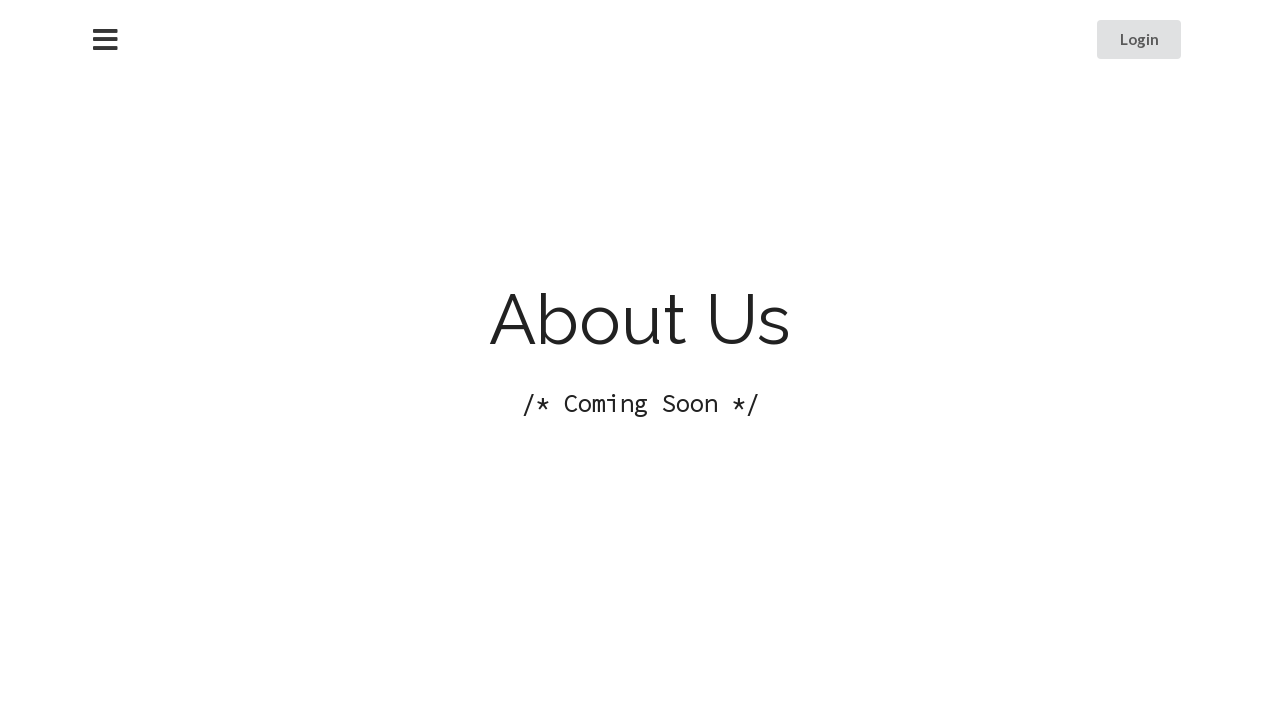

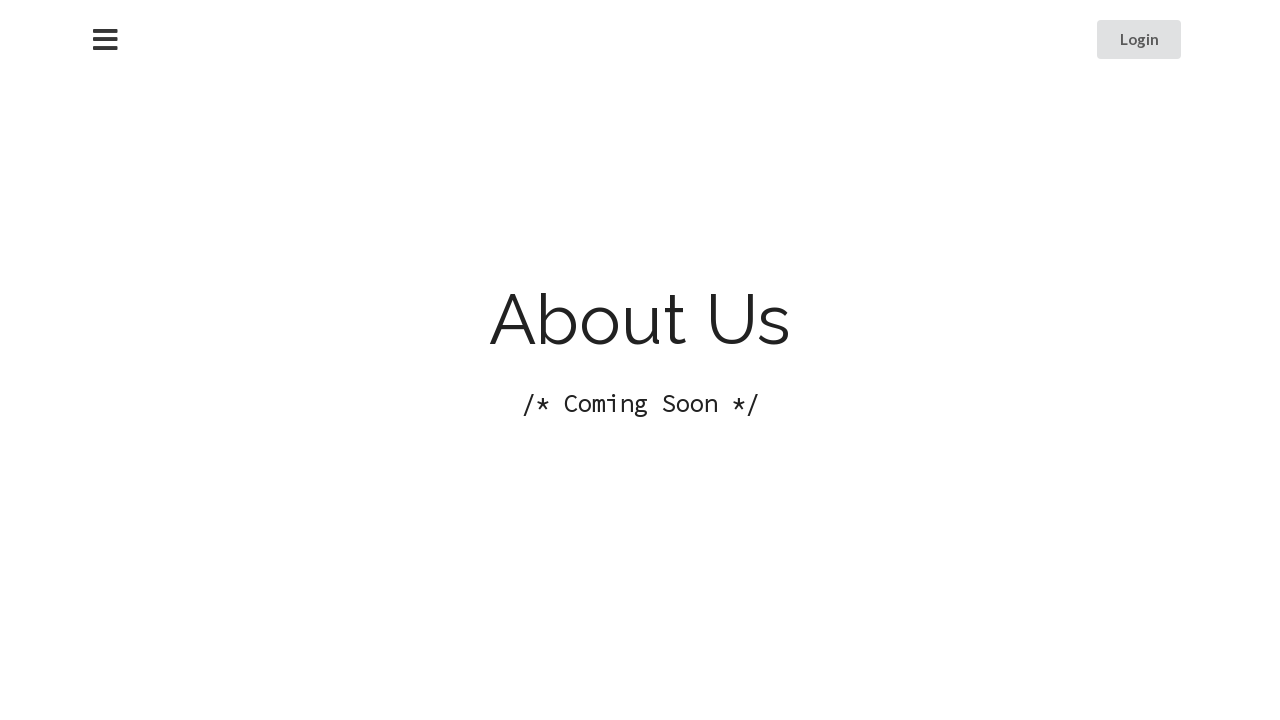